Tests that an item is removed if an empty text string is entered during edit

Starting URL: https://demo.playwright.dev/todomvc

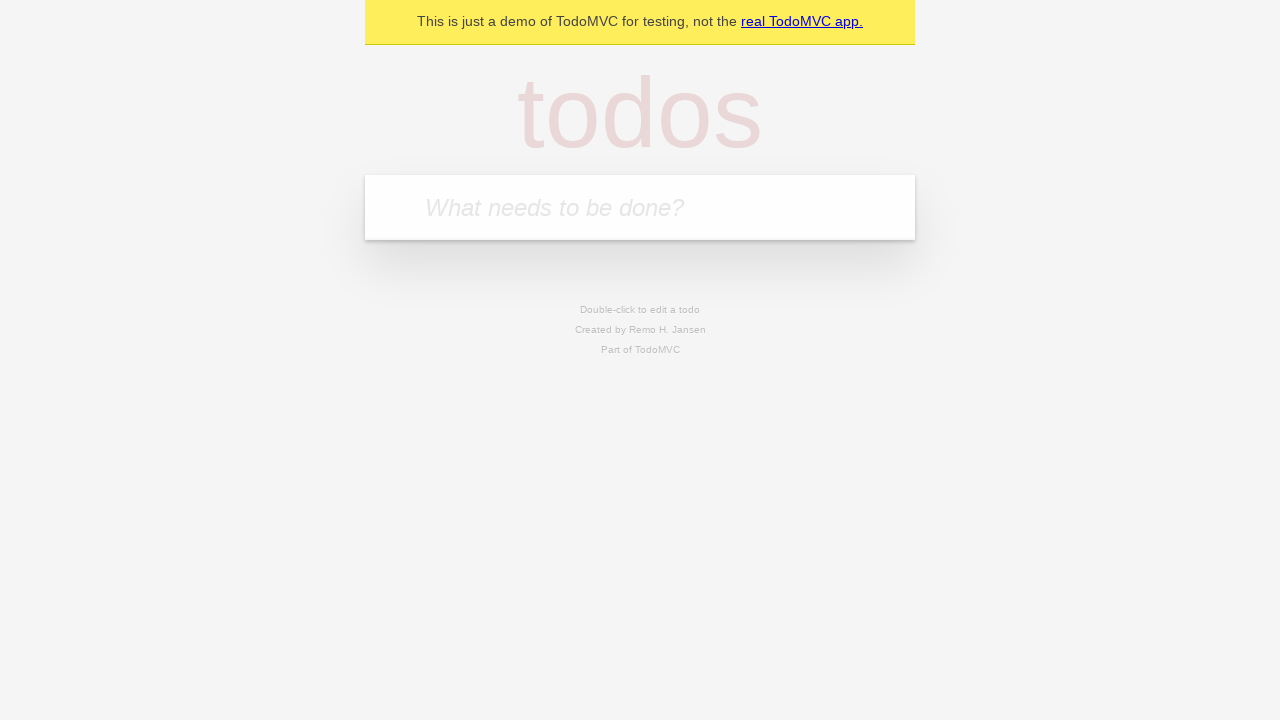

Filled new todo input with 'buy some cheese' on internal:attr=[placeholder="What needs to be done?"i]
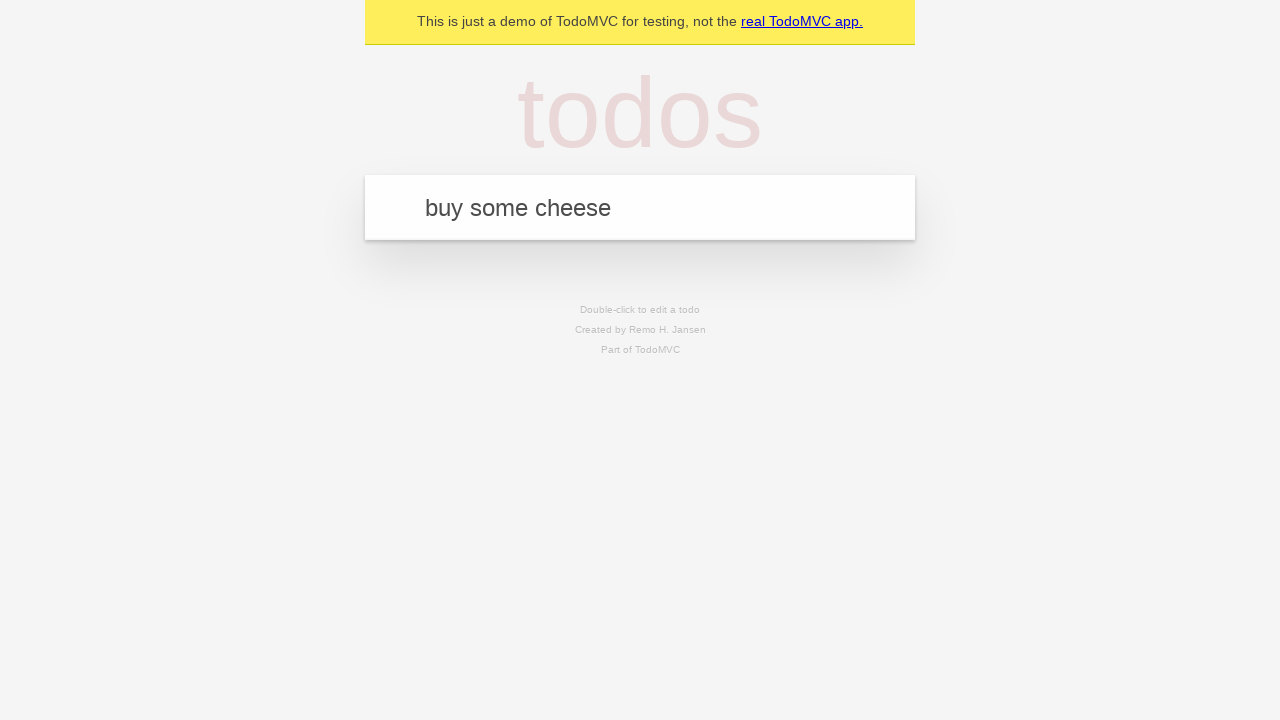

Pressed Enter to create todo 'buy some cheese' on internal:attr=[placeholder="What needs to be done?"i]
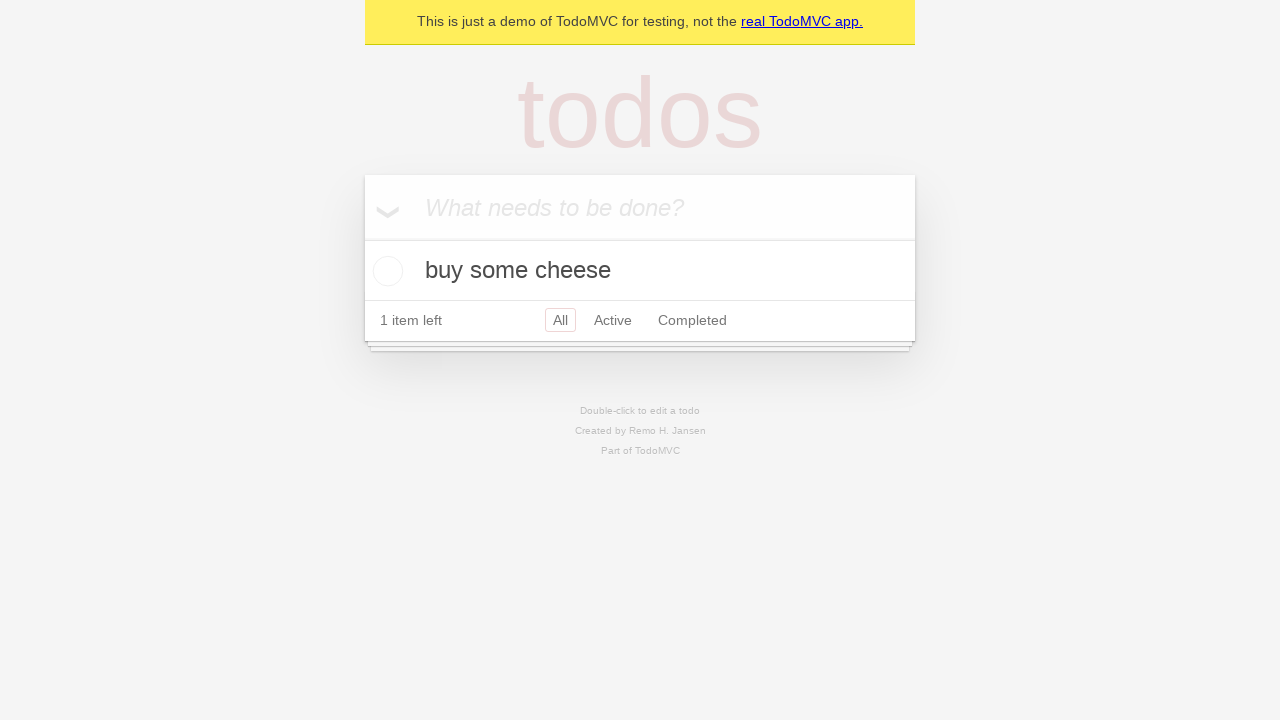

Filled new todo input with 'feed the cat' on internal:attr=[placeholder="What needs to be done?"i]
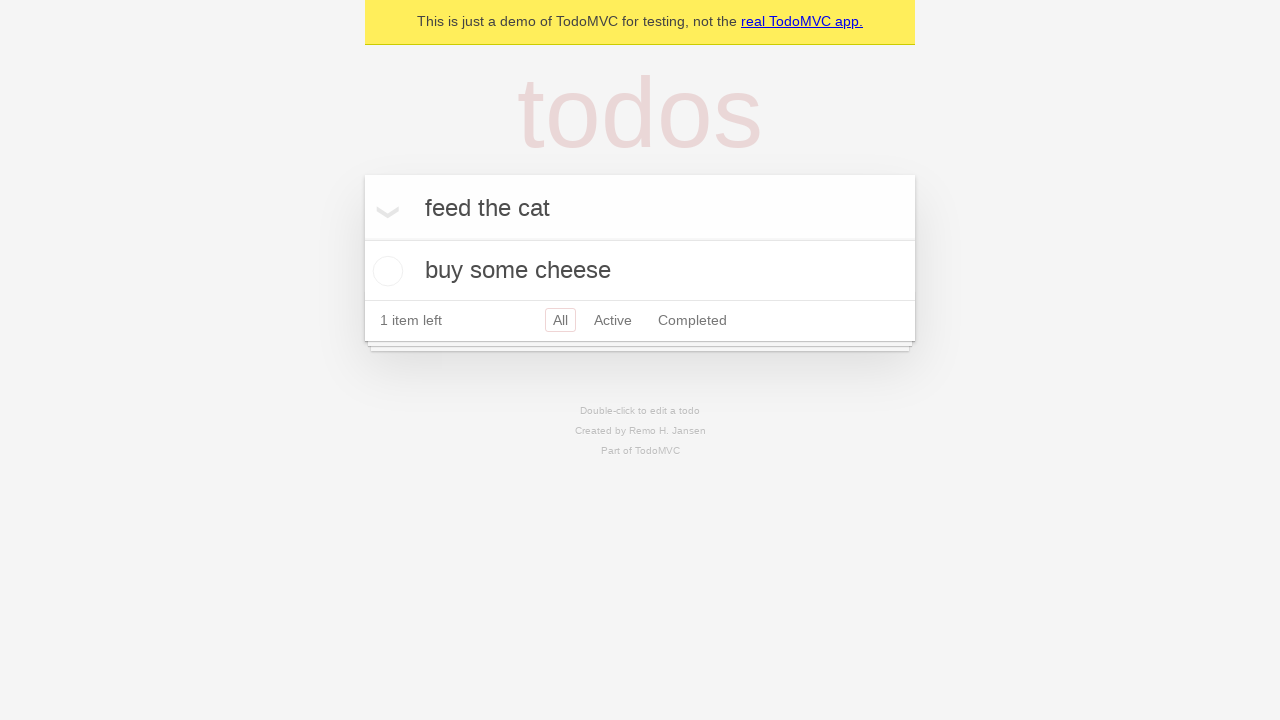

Pressed Enter to create todo 'feed the cat' on internal:attr=[placeholder="What needs to be done?"i]
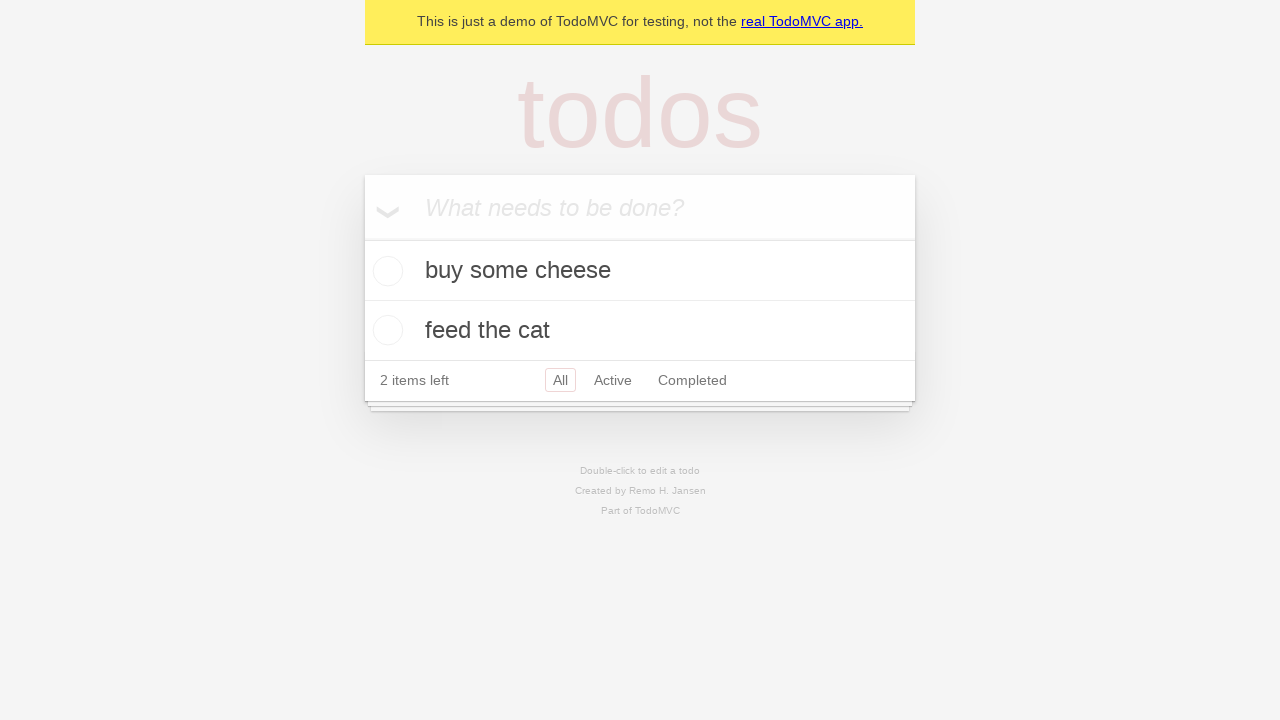

Filled new todo input with 'book a doctors appointment' on internal:attr=[placeholder="What needs to be done?"i]
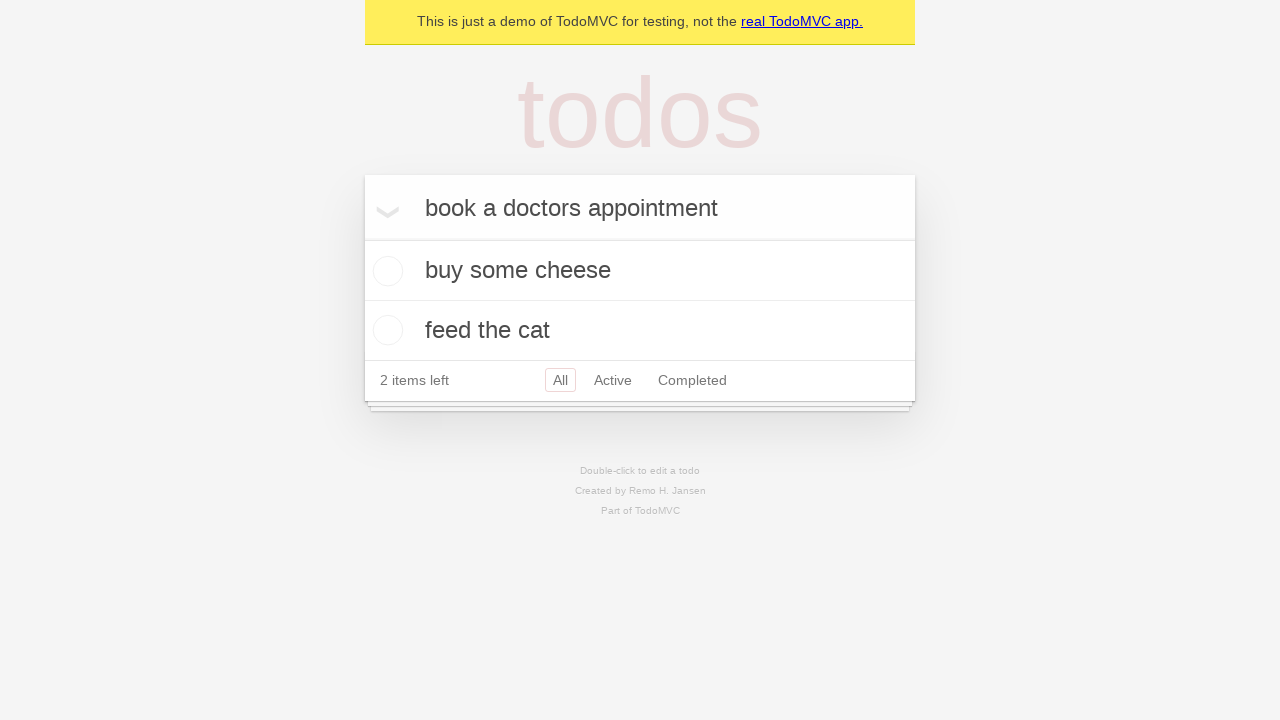

Pressed Enter to create todo 'book a doctors appointment' on internal:attr=[placeholder="What needs to be done?"i]
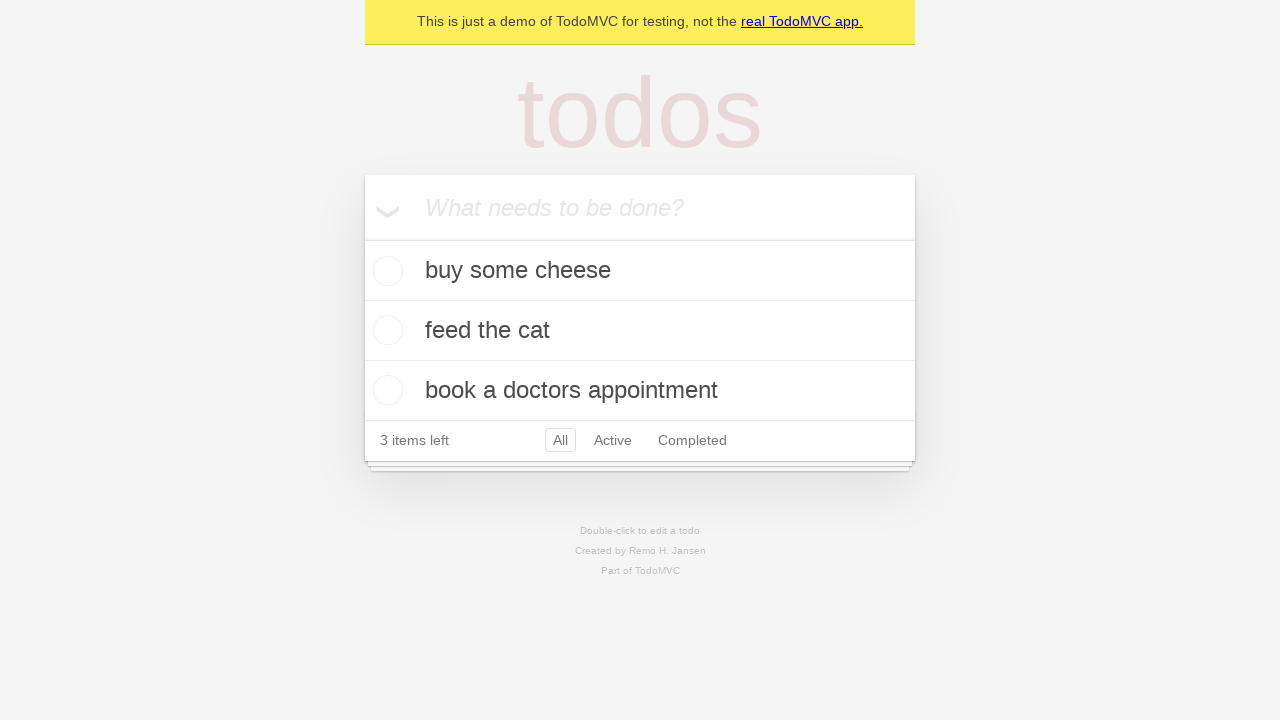

Waited for third todo item to load
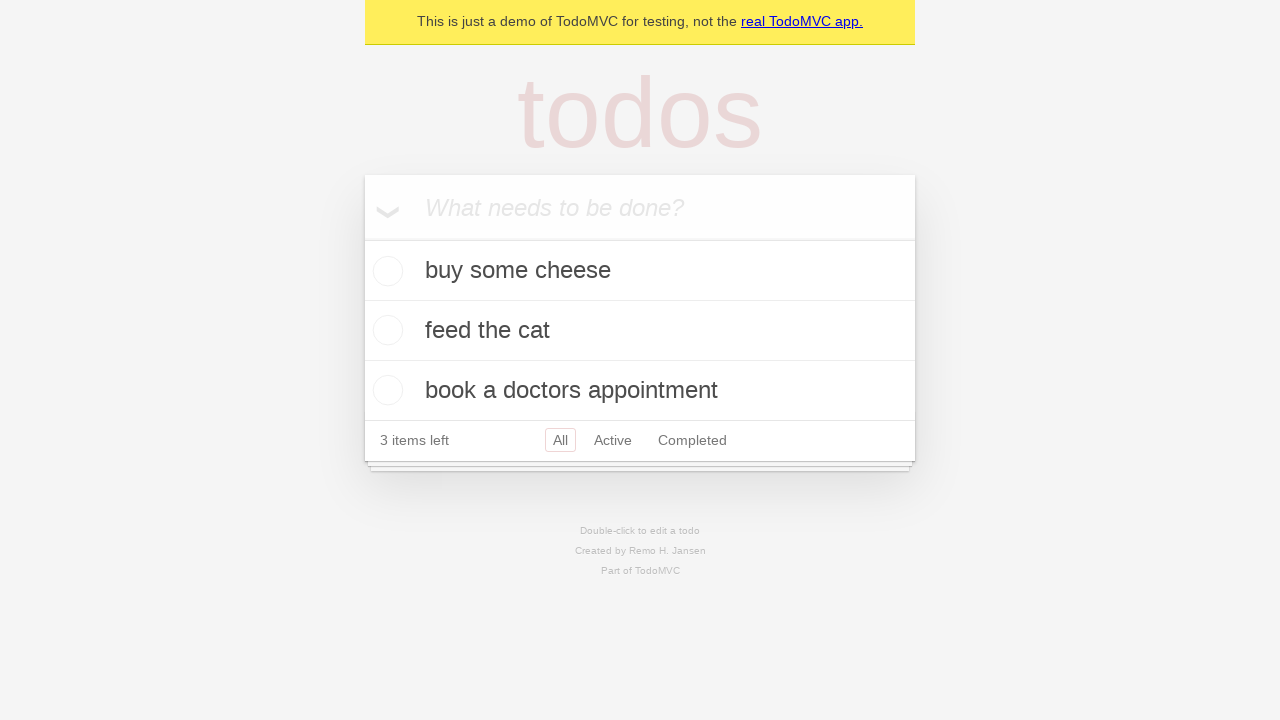

Double-clicked second todo item to enter edit mode at (640, 331) on [data-testid='todo-item'] >> nth=1
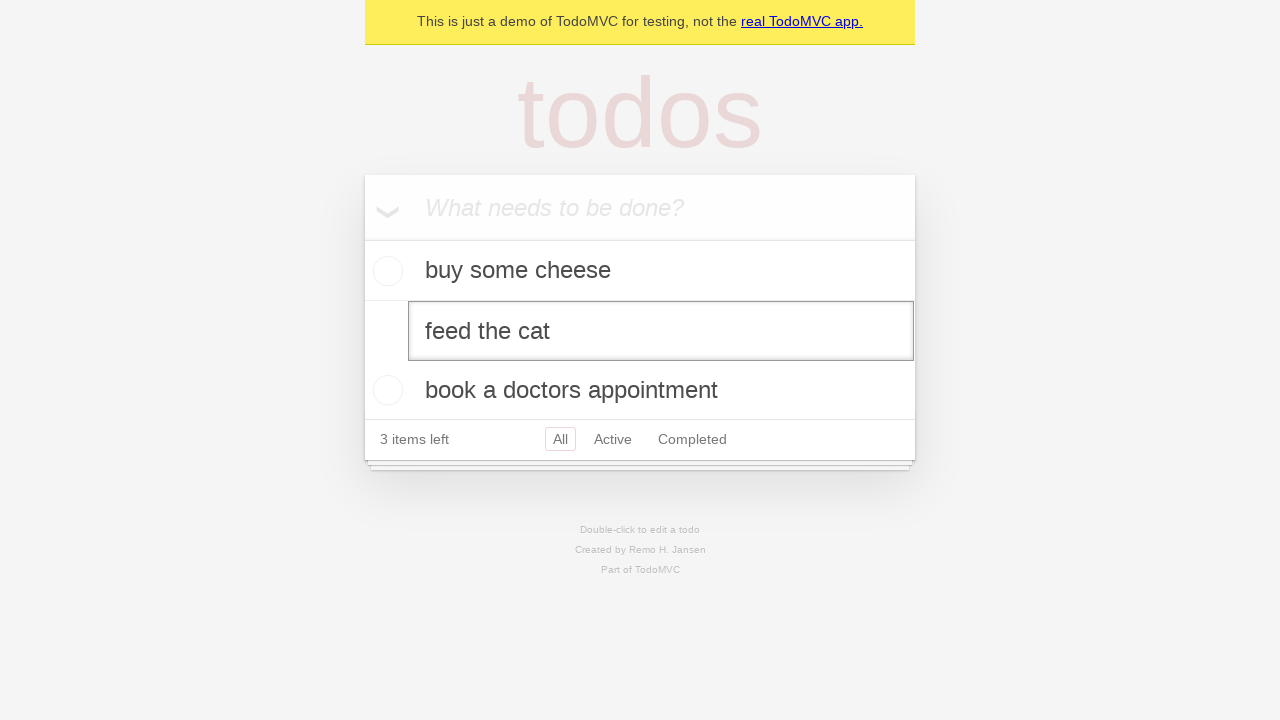

Cleared the edit input field on [data-testid='todo-item'] >> nth=1 >> internal:role=textbox[name="Edit"i]
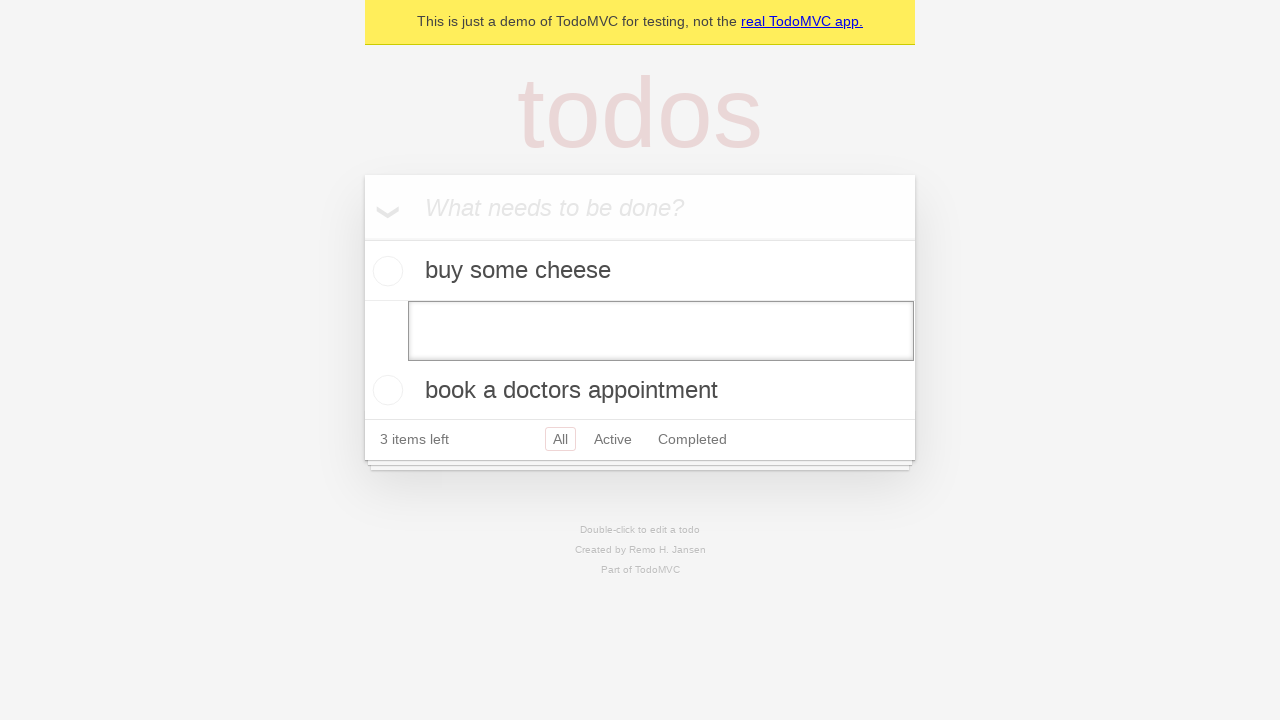

Pressed Enter to submit empty text, removing the todo item on [data-testid='todo-item'] >> nth=1 >> internal:role=textbox[name="Edit"i]
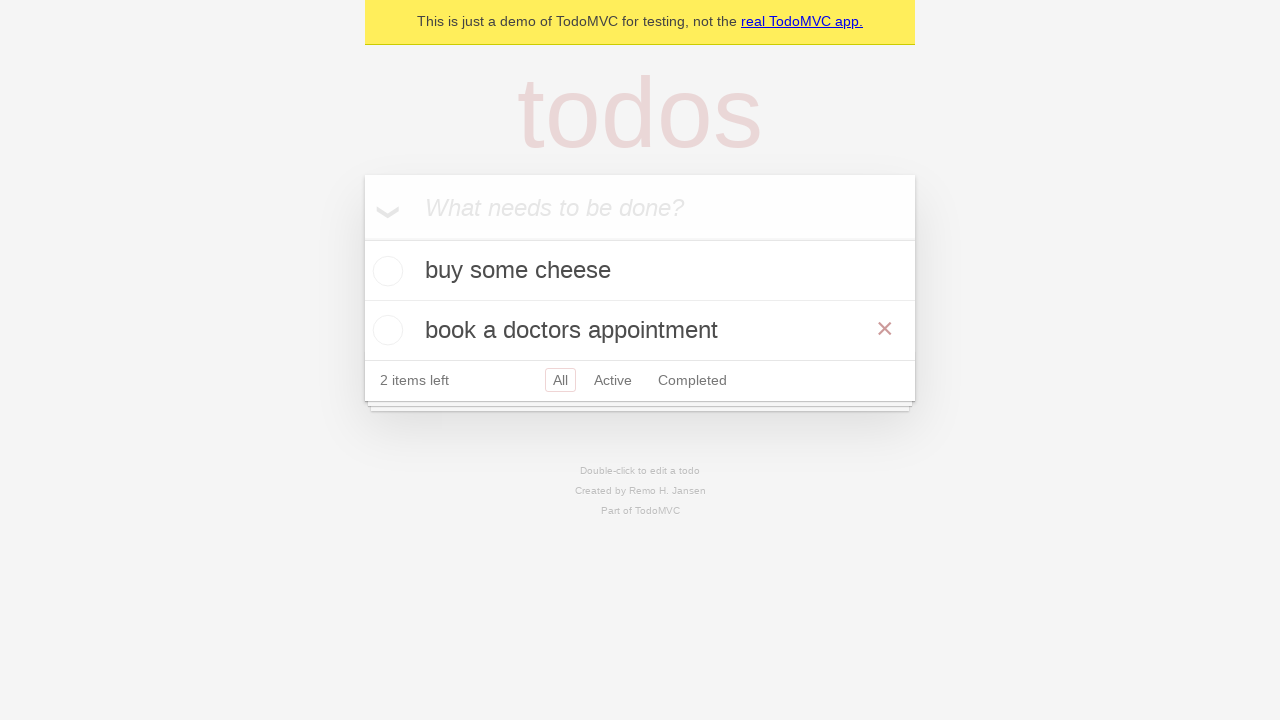

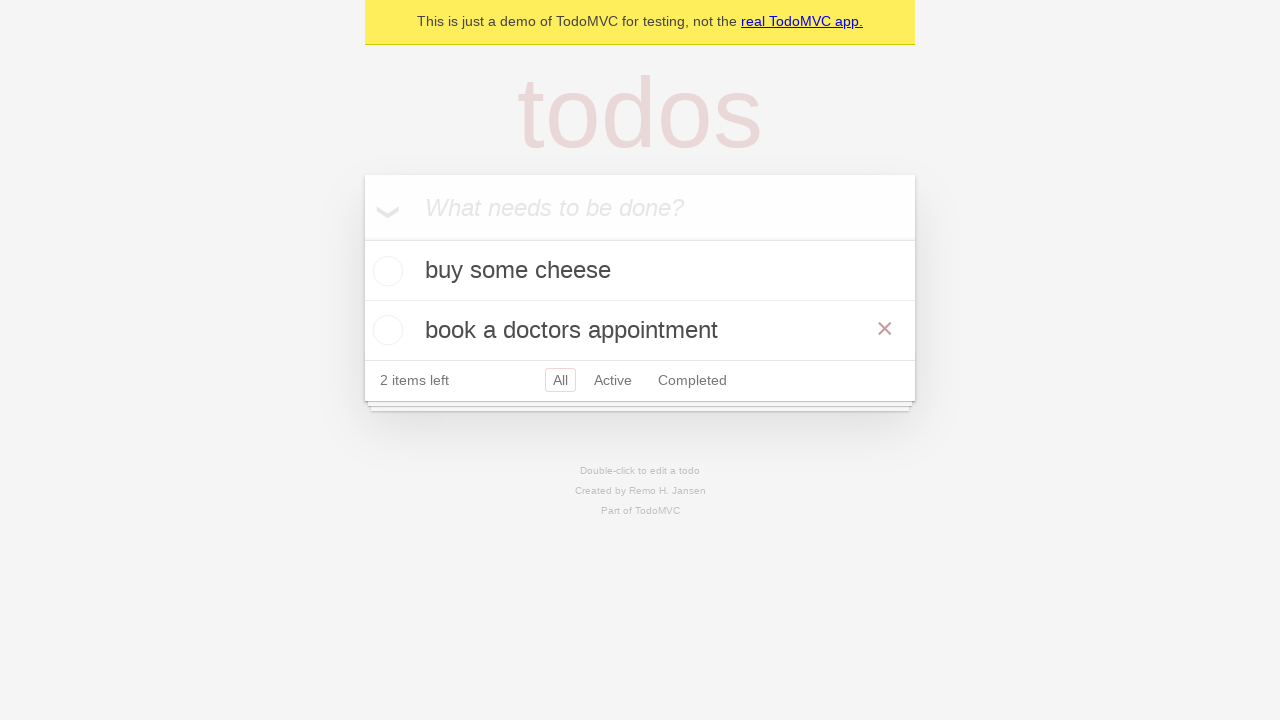